Tests window handling functionality by opening a new window, switching between windows, and verifying content in each window

Starting URL: https://the-internet.herokuapp.com/windows

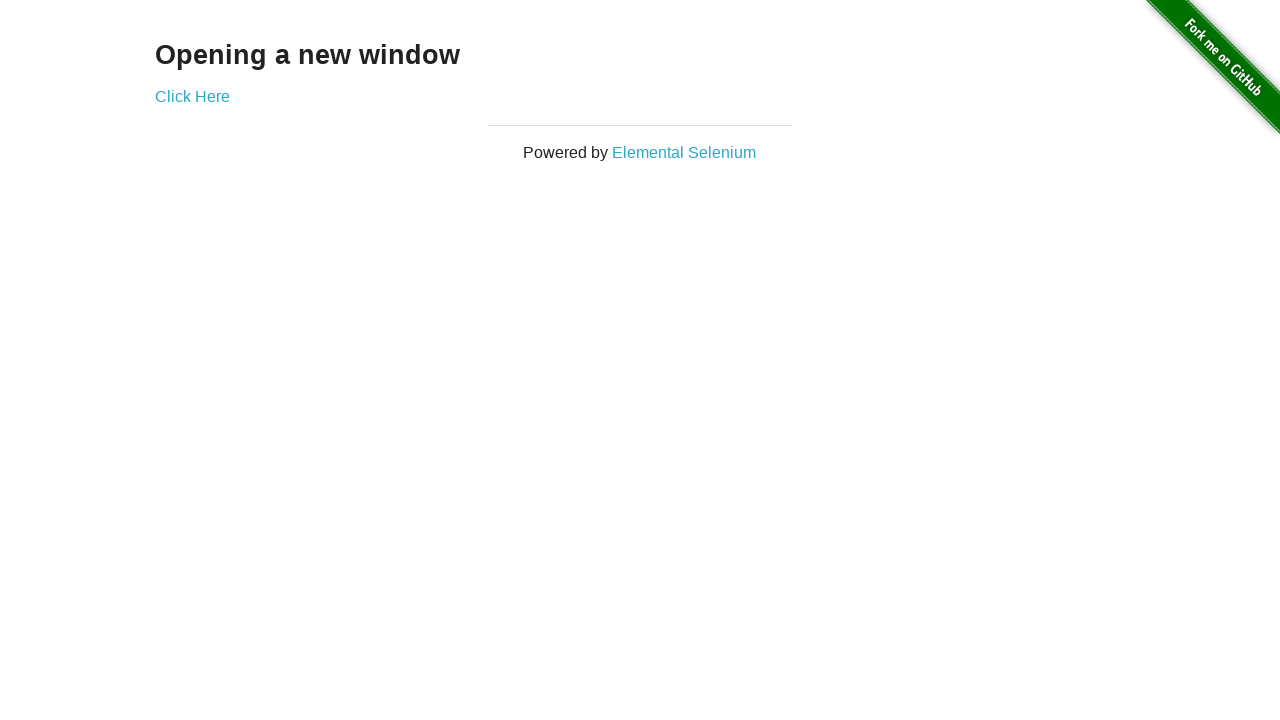

Stored initial page reference
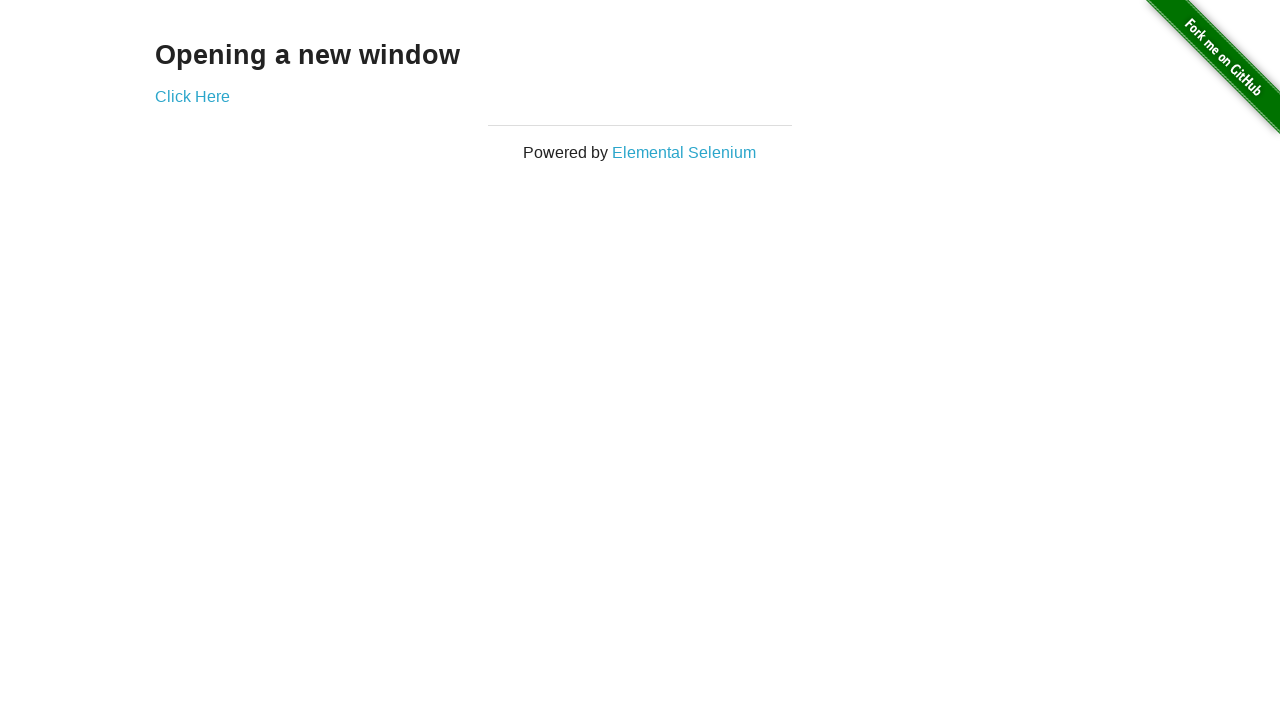

Verified initial page heading text is 'Opening a new window'
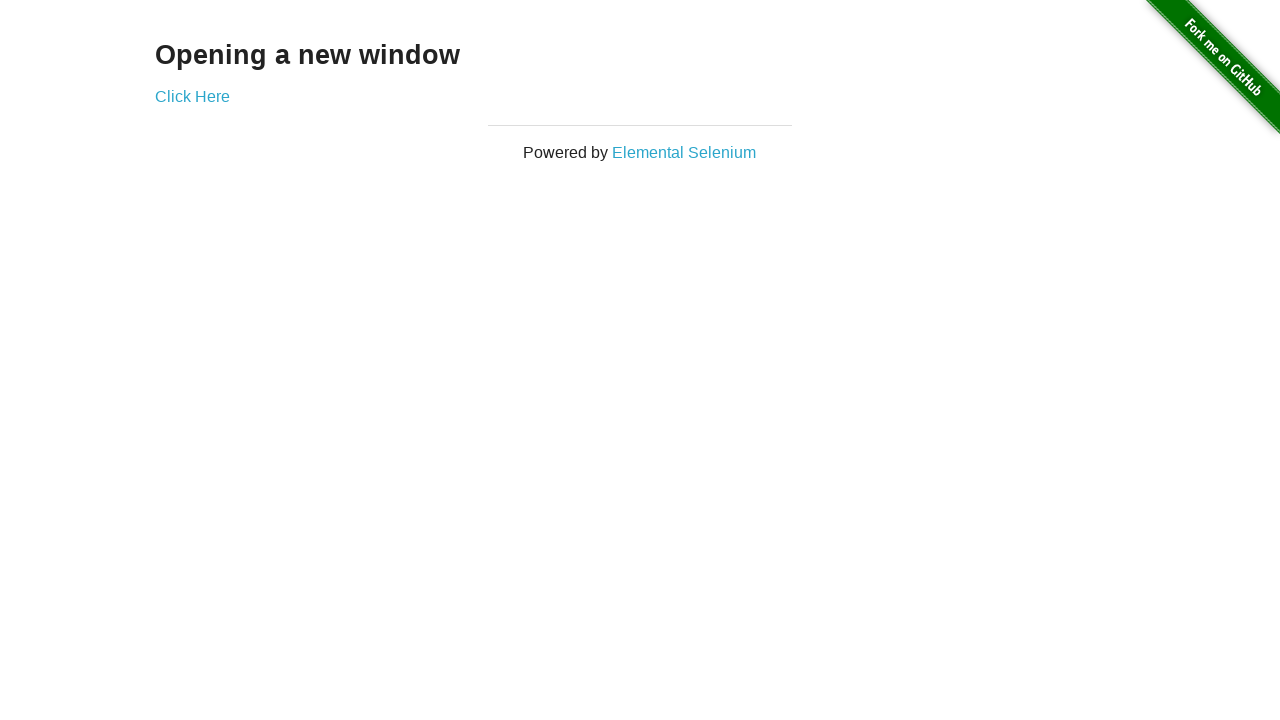

Verified initial page title is 'The Internet'
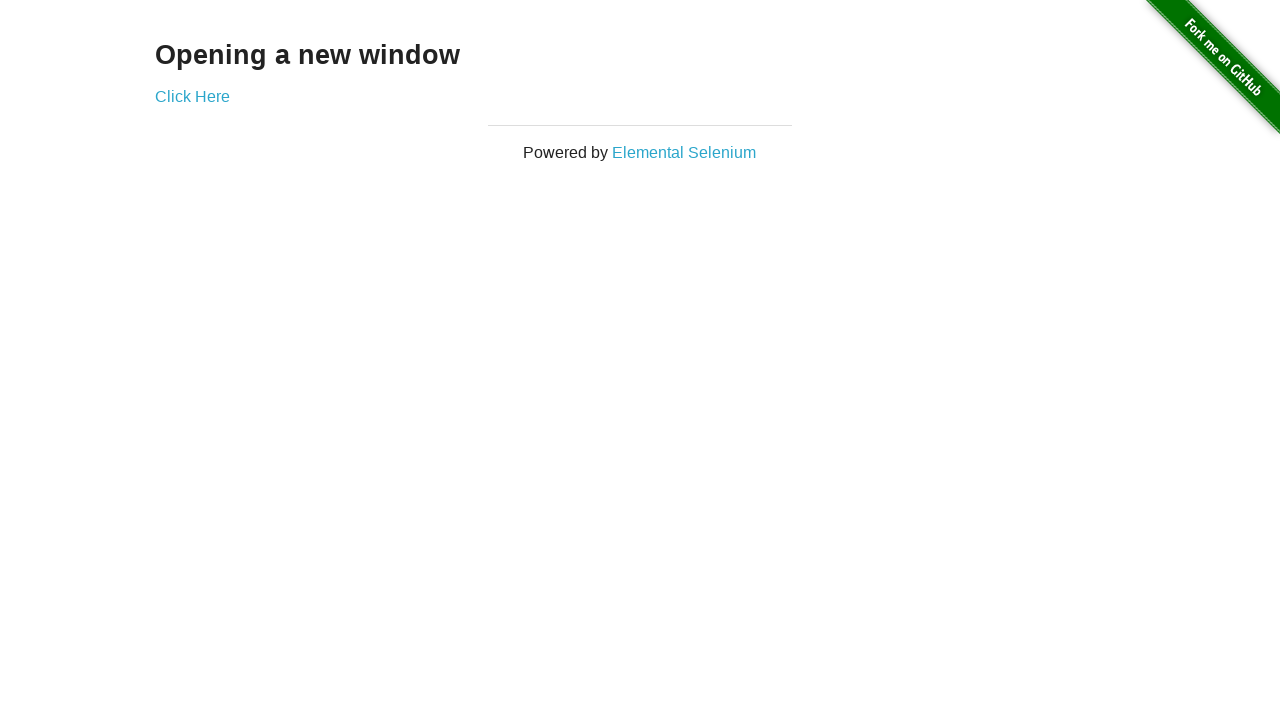

Clicked 'Click Here' link and new window opened at (192, 96) on text='Click Here'
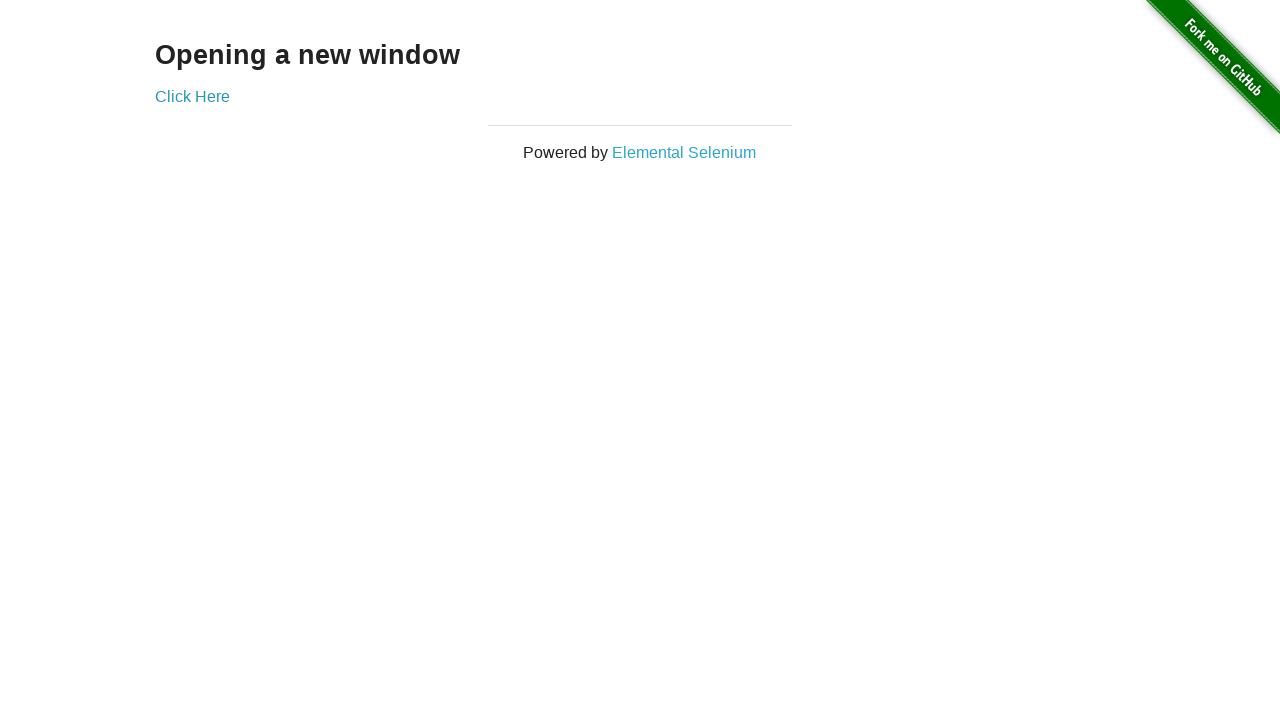

Verified new window title is 'New Window'
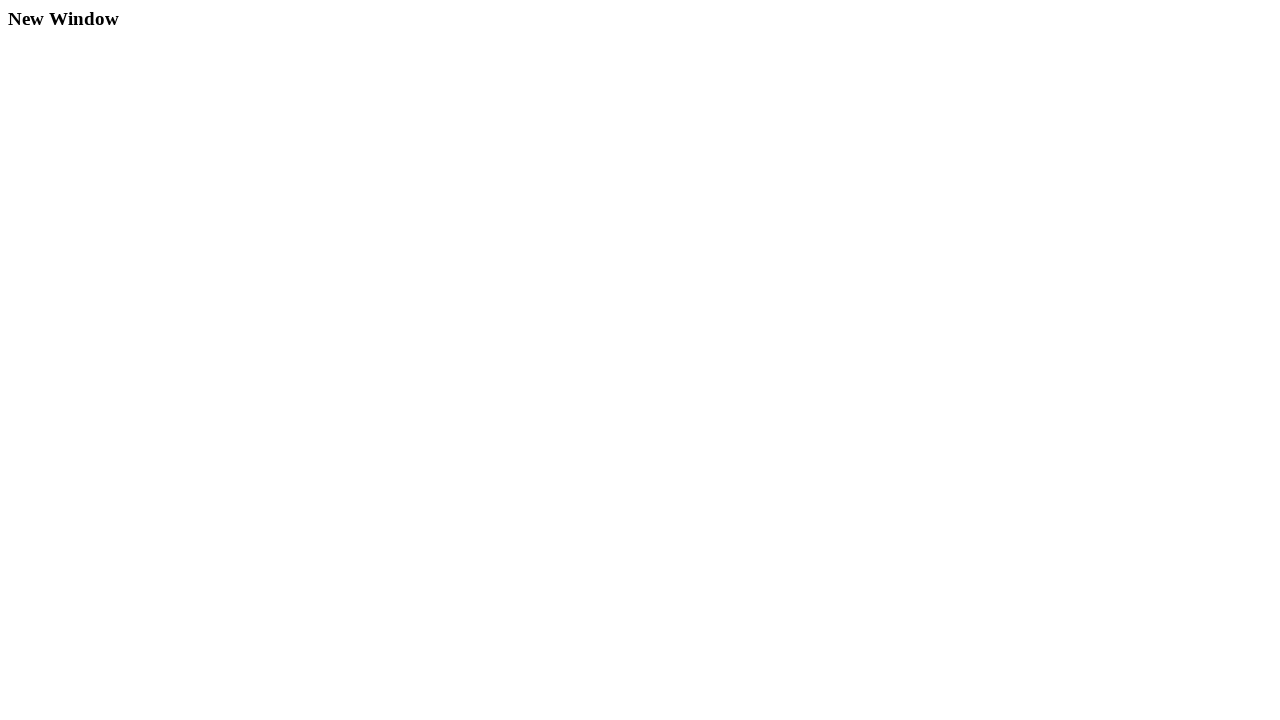

Verified new window heading text is 'New Window'
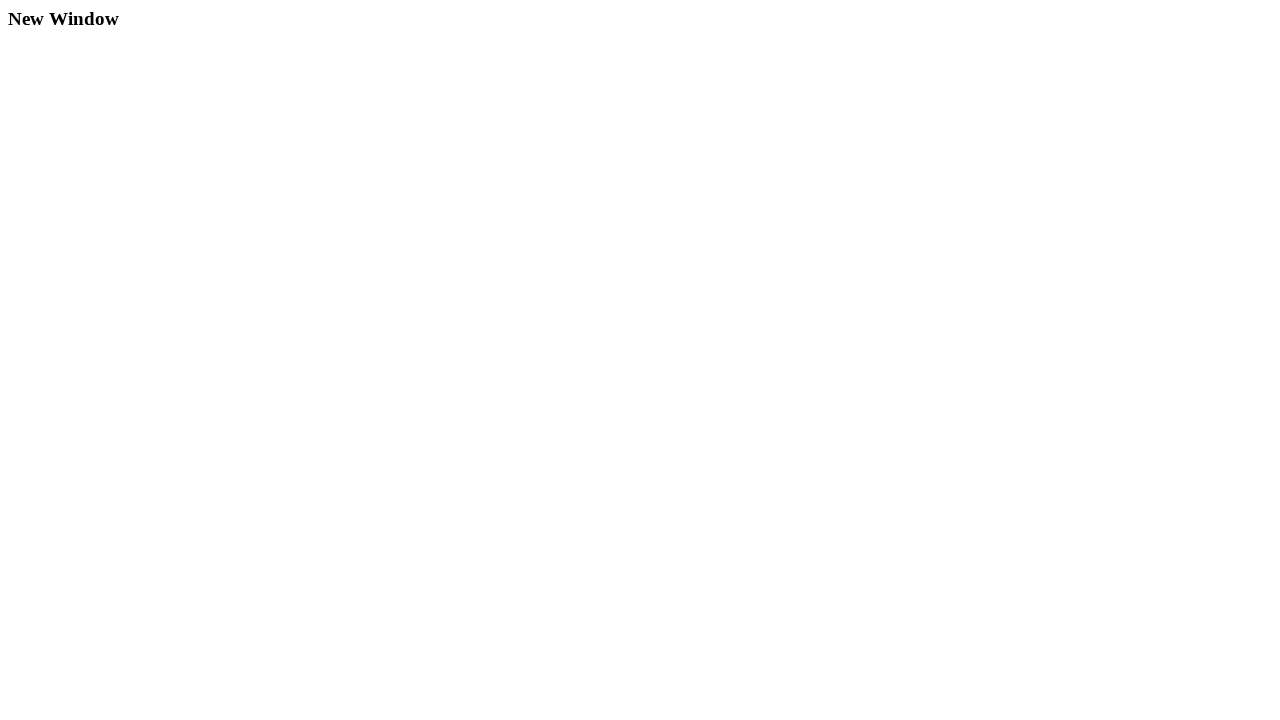

Switched back to initial window and verified title is 'The Internet'
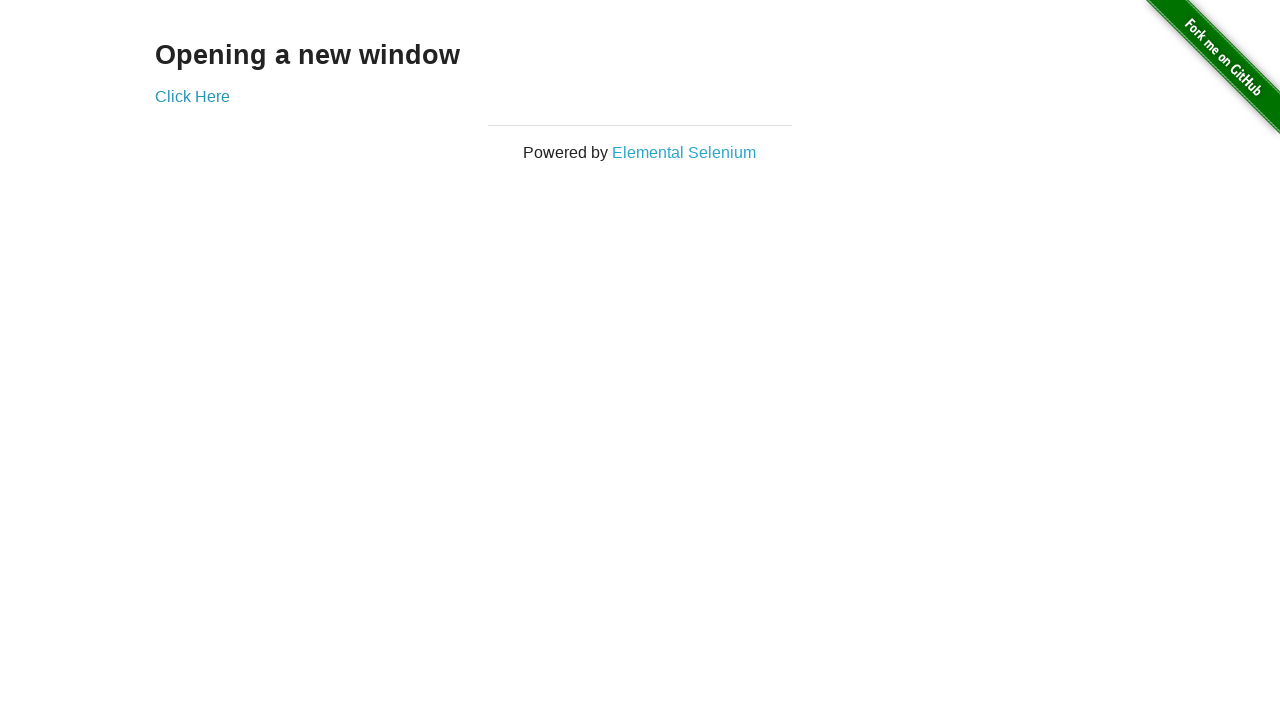

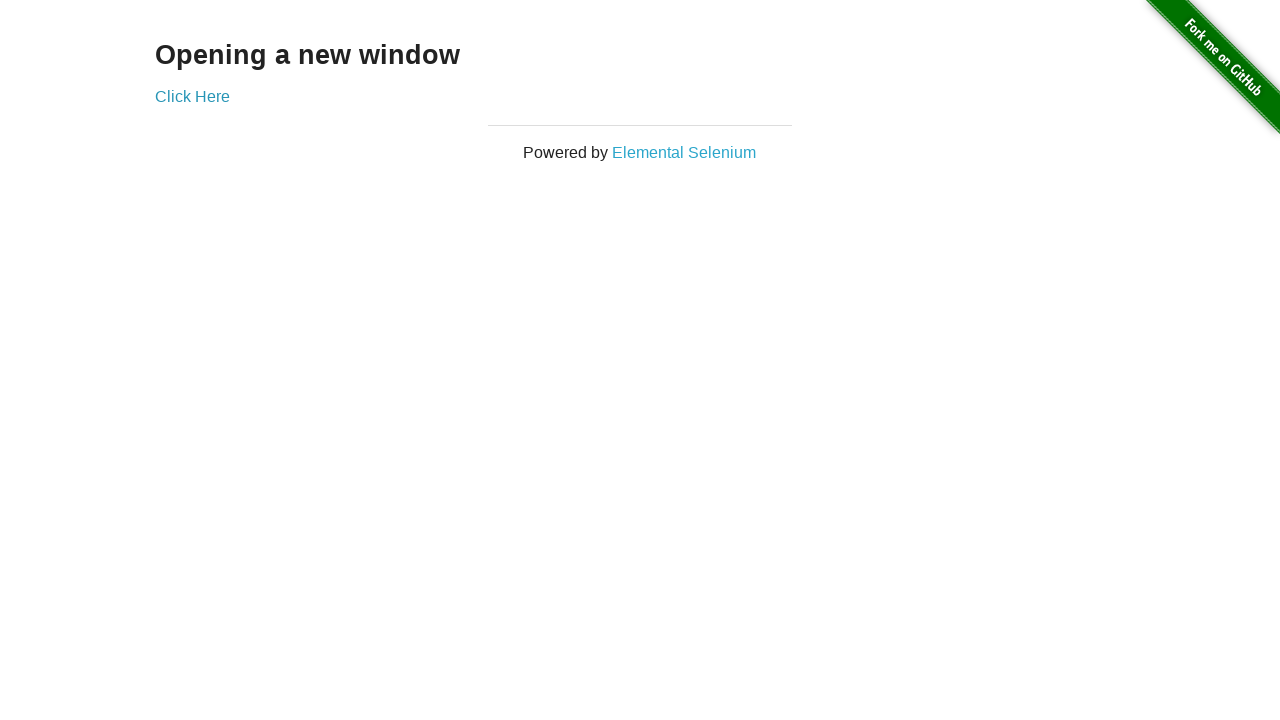